Tests the download functionality by entering text into a text area and clicking the download button on a demo application.

Starting URL: https://demoapps.qspiders.com/ui/download?sublist=0

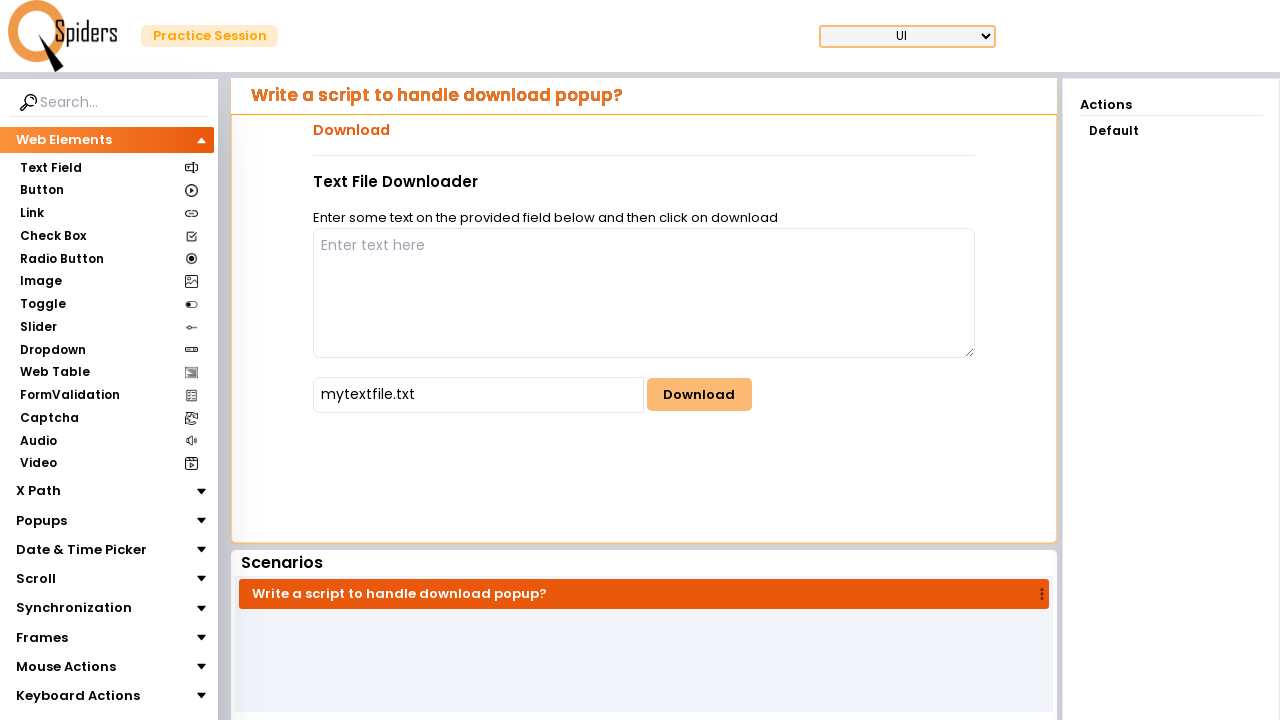

Filled text area with 'Aishwarya' on #writeArea
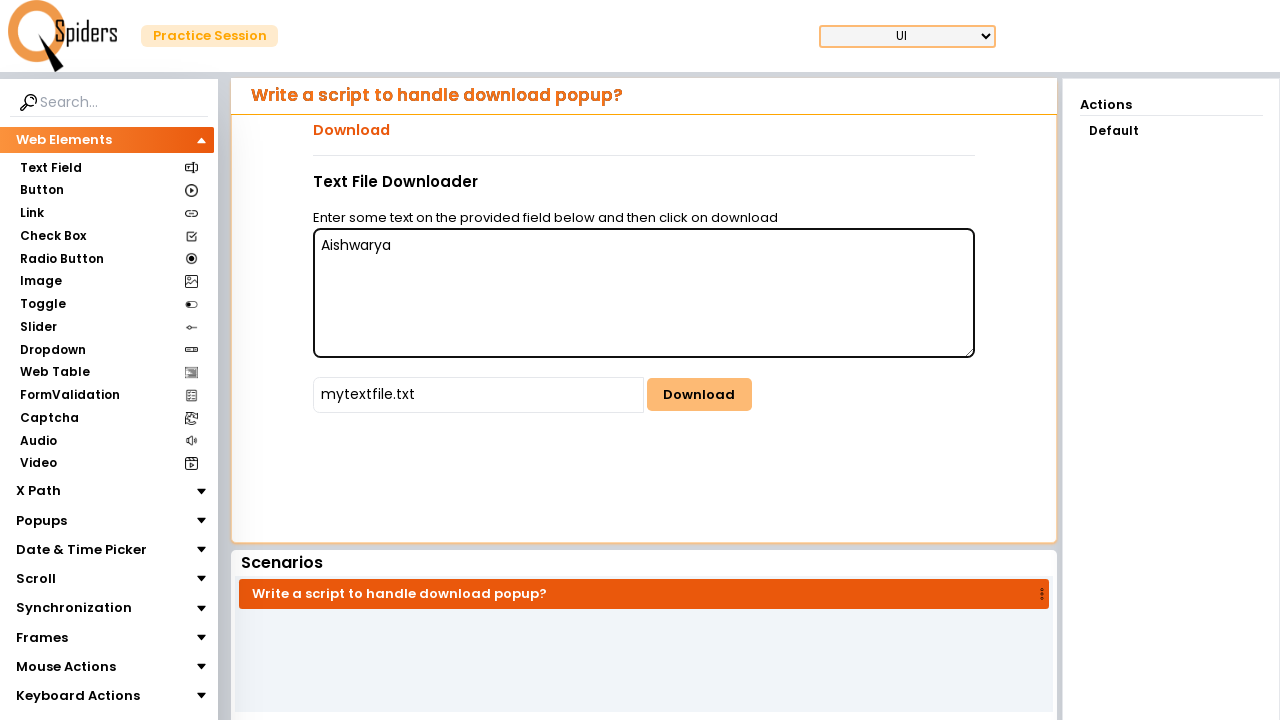

Clicked download button at (699, 395) on #downloadButton
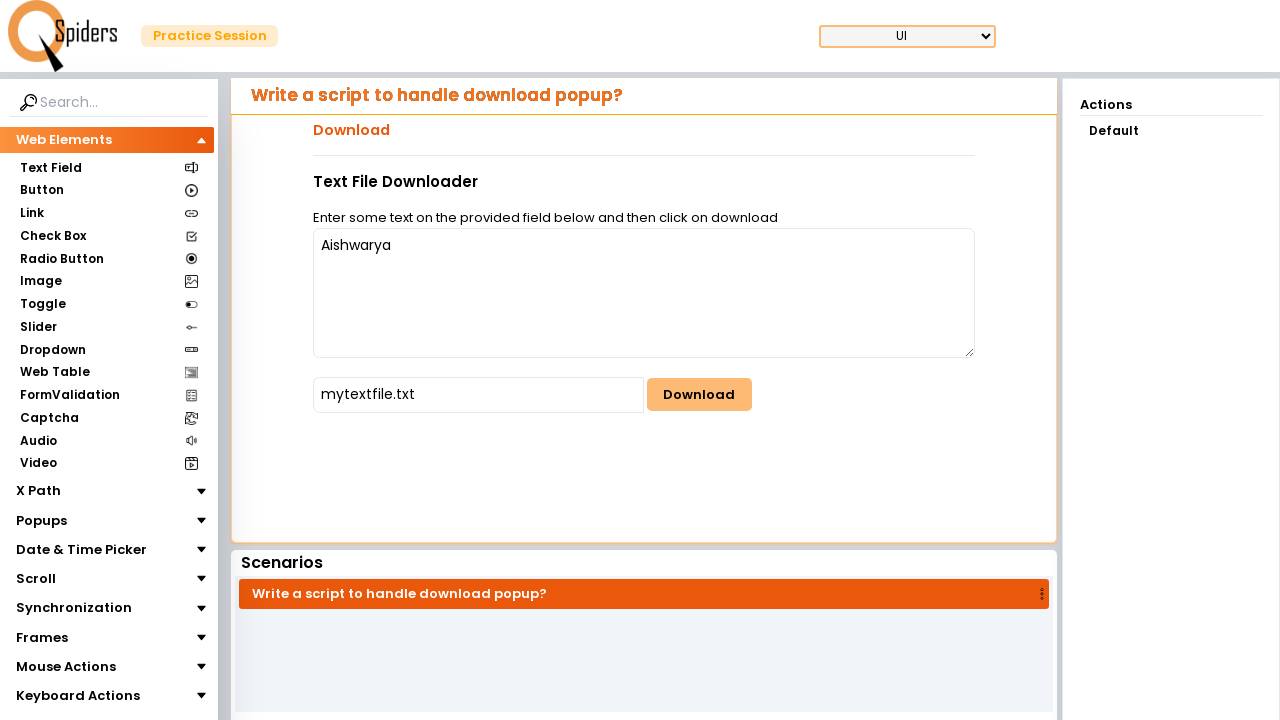

Waited 1000ms for download to initiate
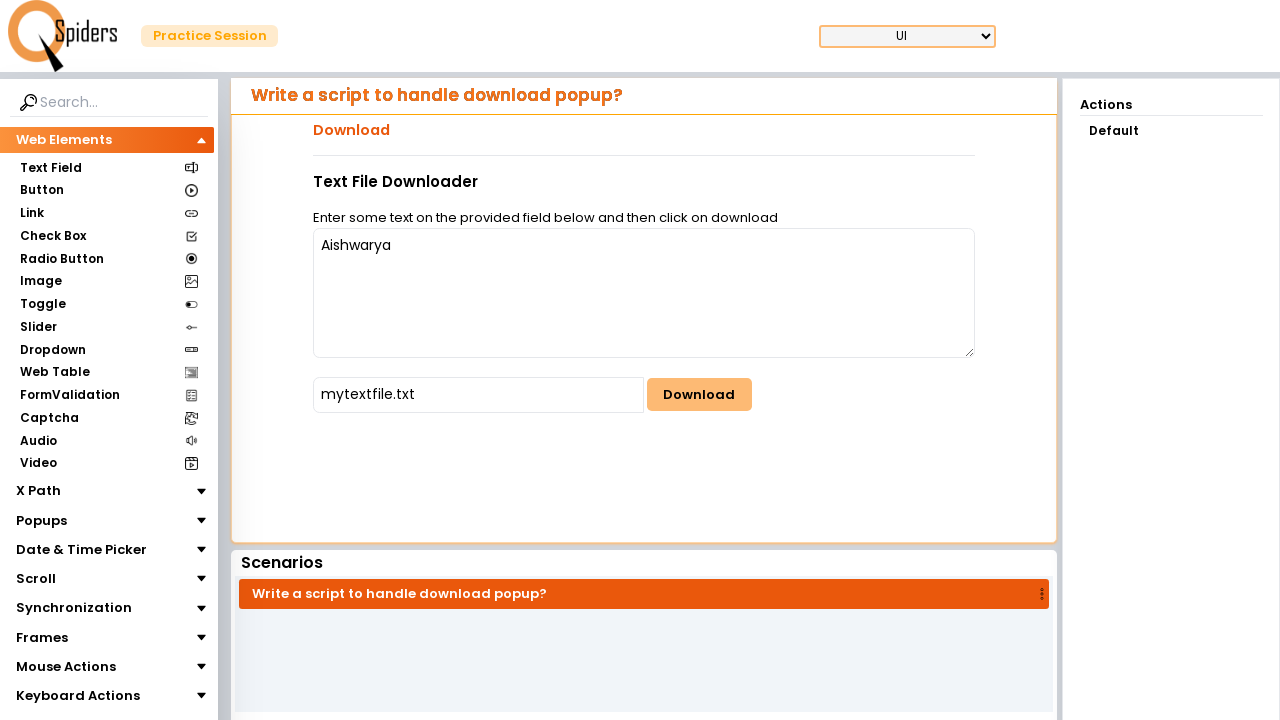

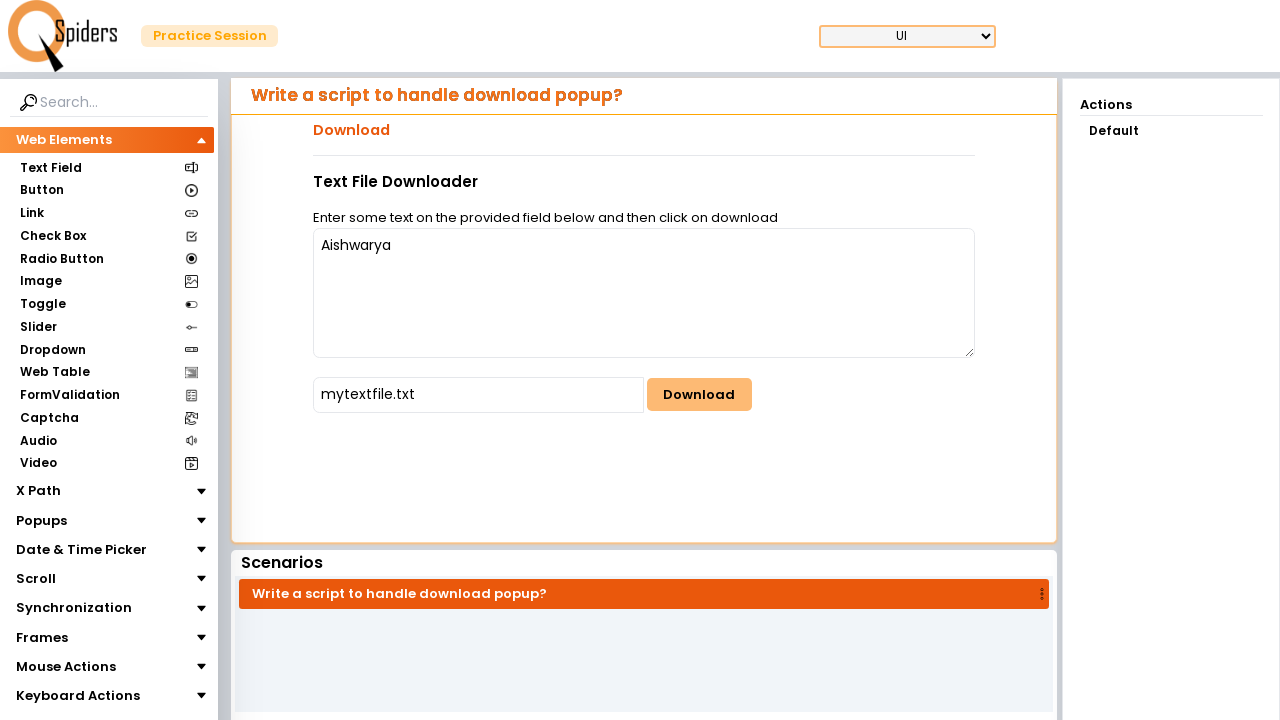